Tests the date picker functionality by selecting a specific month (February), year (2022), and day (1st), then verifies the selected date is correctly displayed in the input field.

Starting URL: https://demoqa.com/date-picker

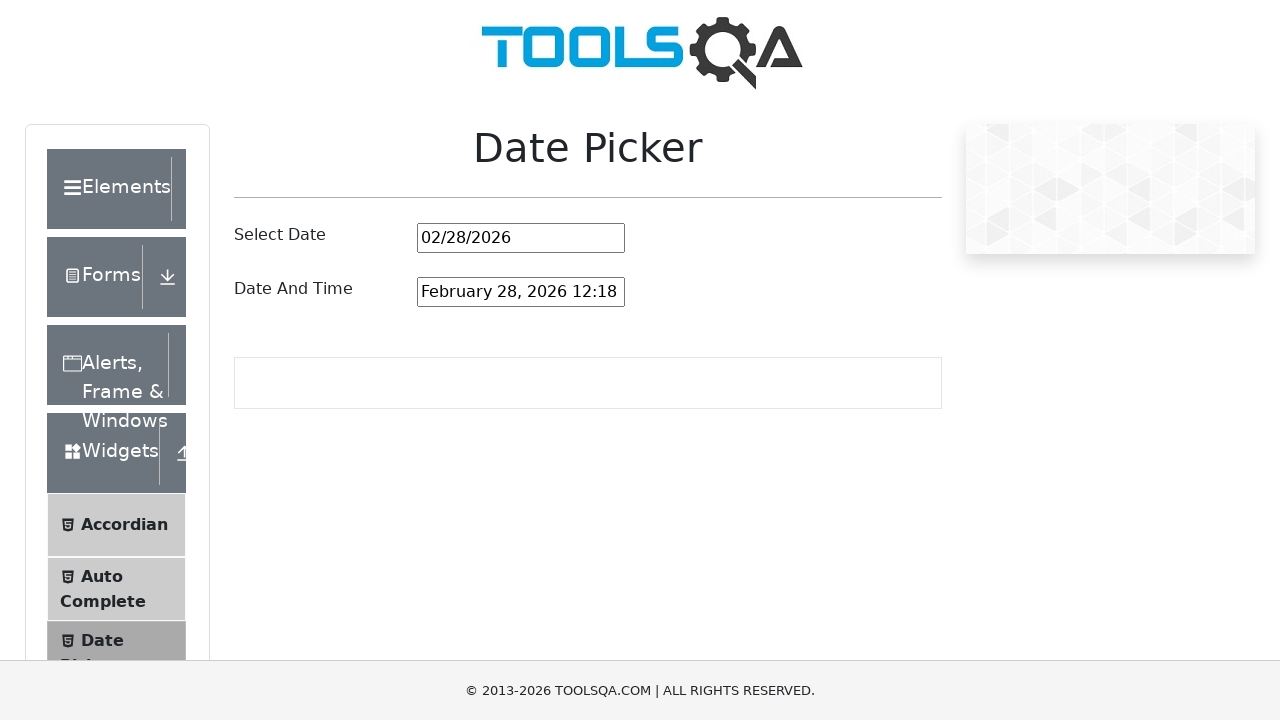

Clicked on date picker input to open the calendar at (521, 238) on #datePickerMonthYearInput
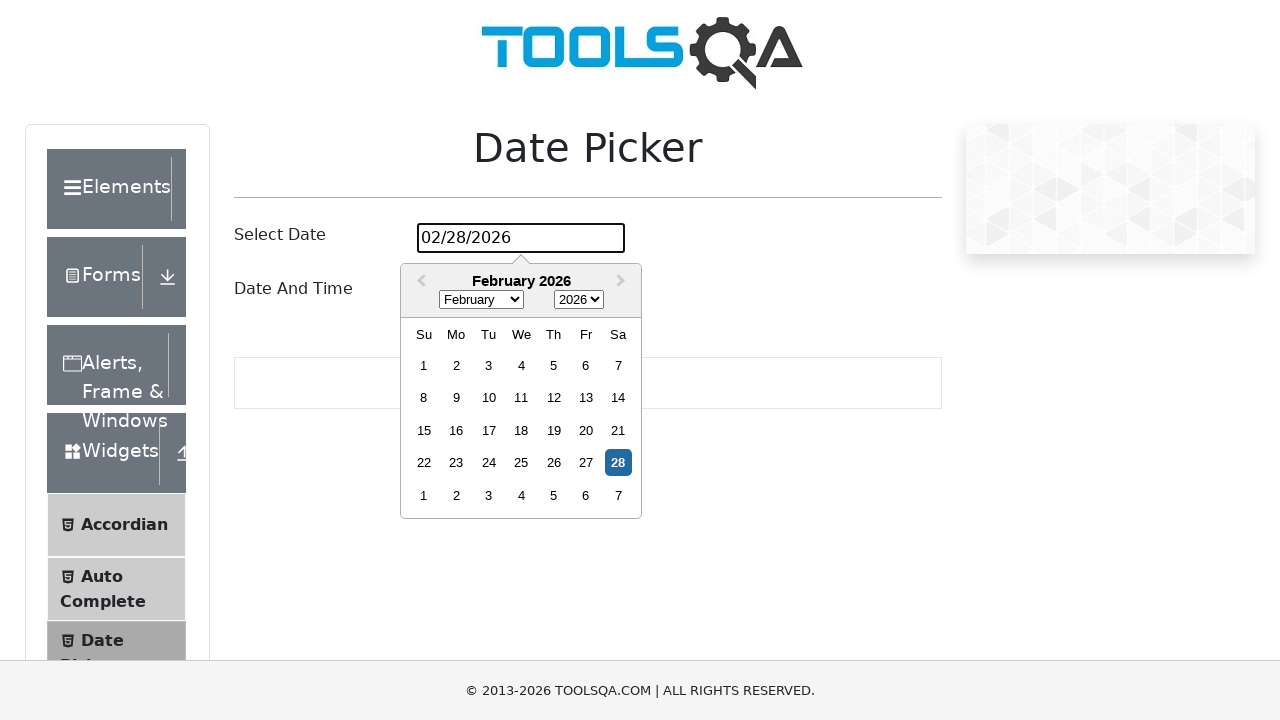

Selected February from the month dropdown on .react-datepicker__month-select
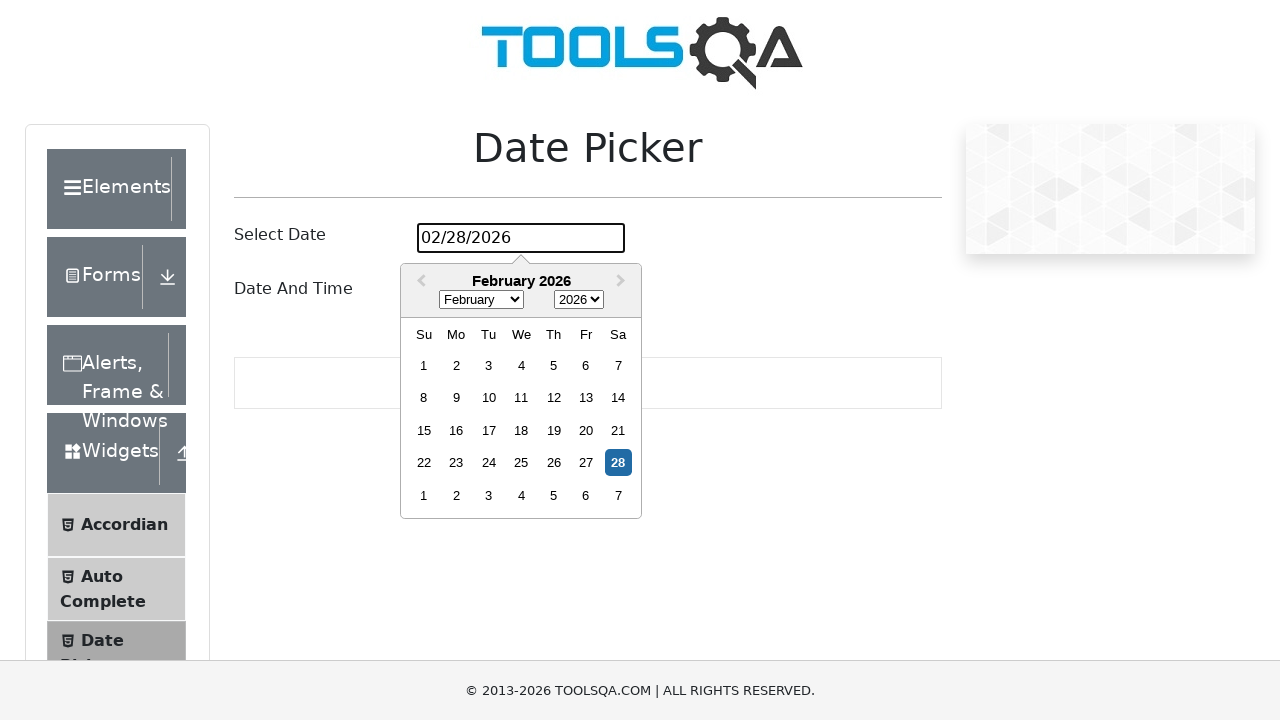

Selected 2022 from the year dropdown on .react-datepicker__year-select
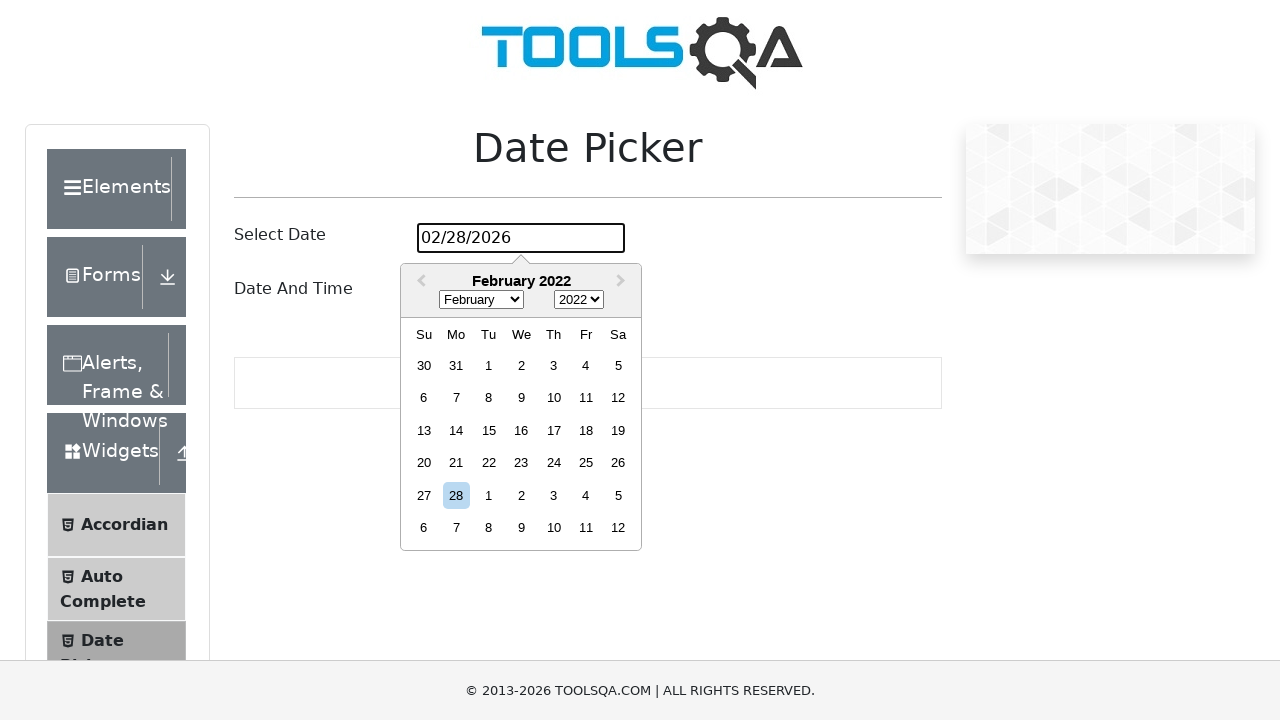

Clicked on the 1st day of the month at (489, 365) on .react-datepicker__day--001:not(.react-datepicker__day--outside-month)
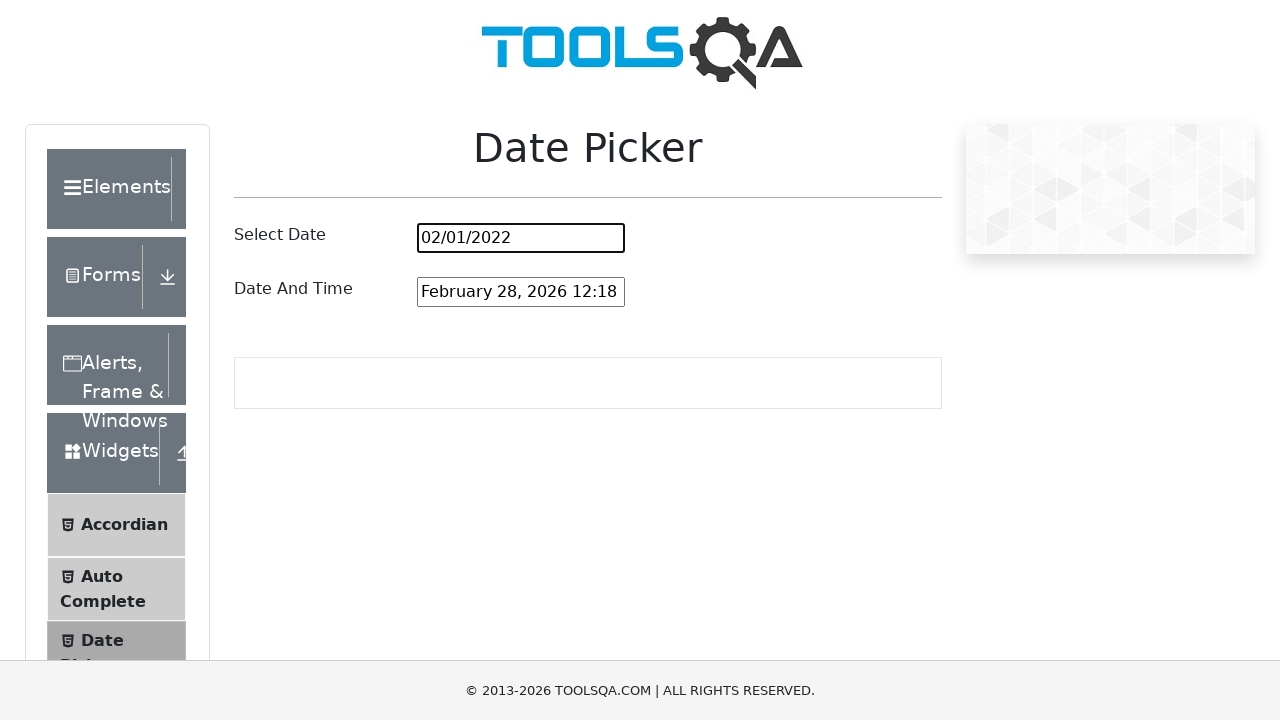

Retrieved the date value from the input field
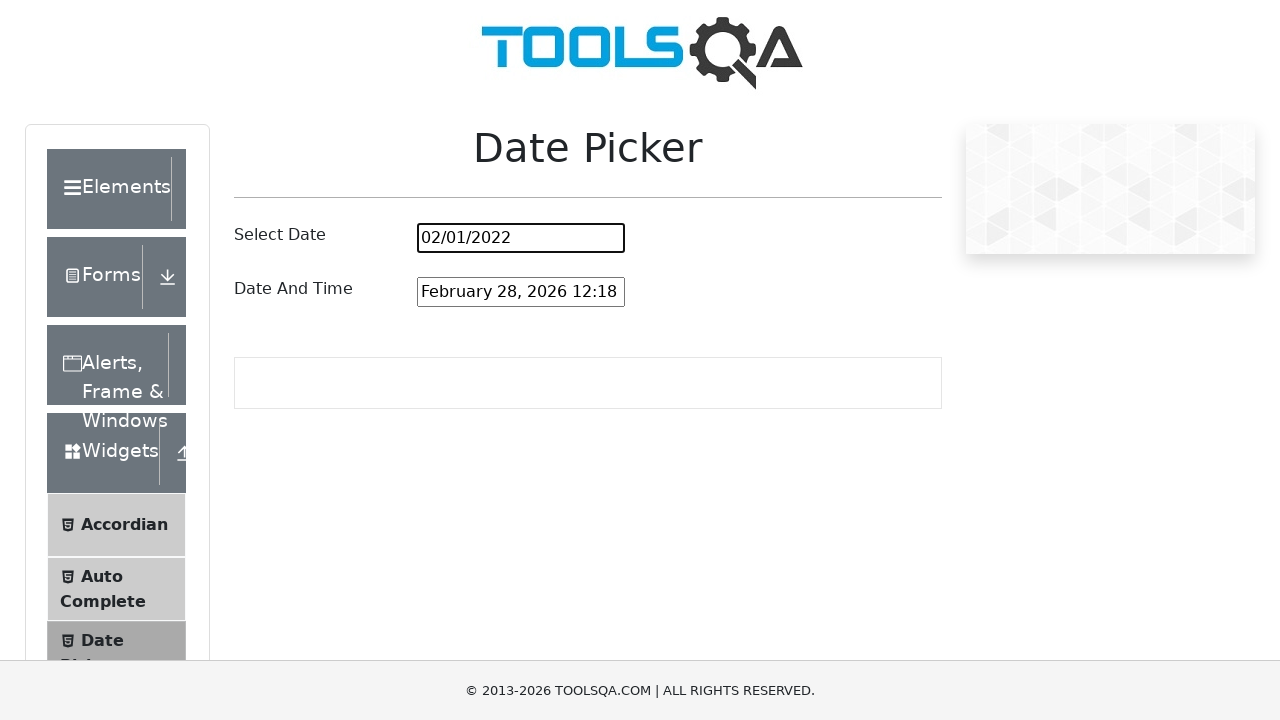

Verified that the selected date '02/01/2022' matches the expected value
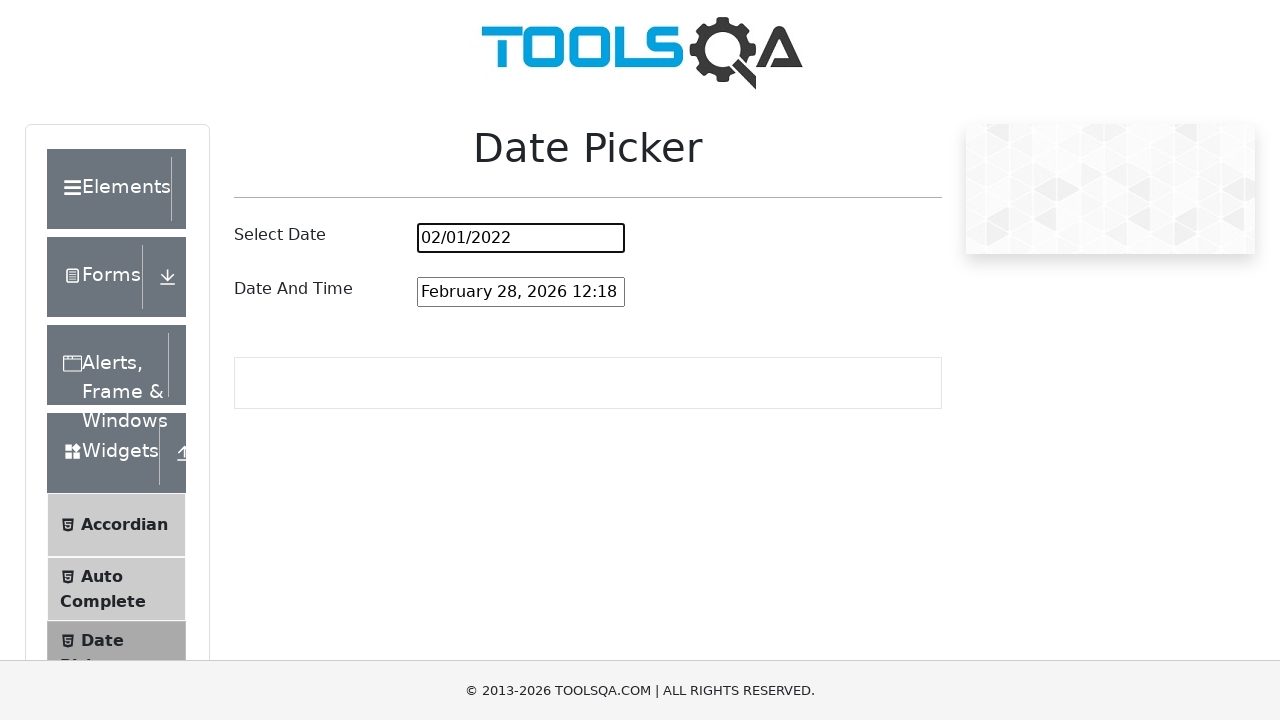

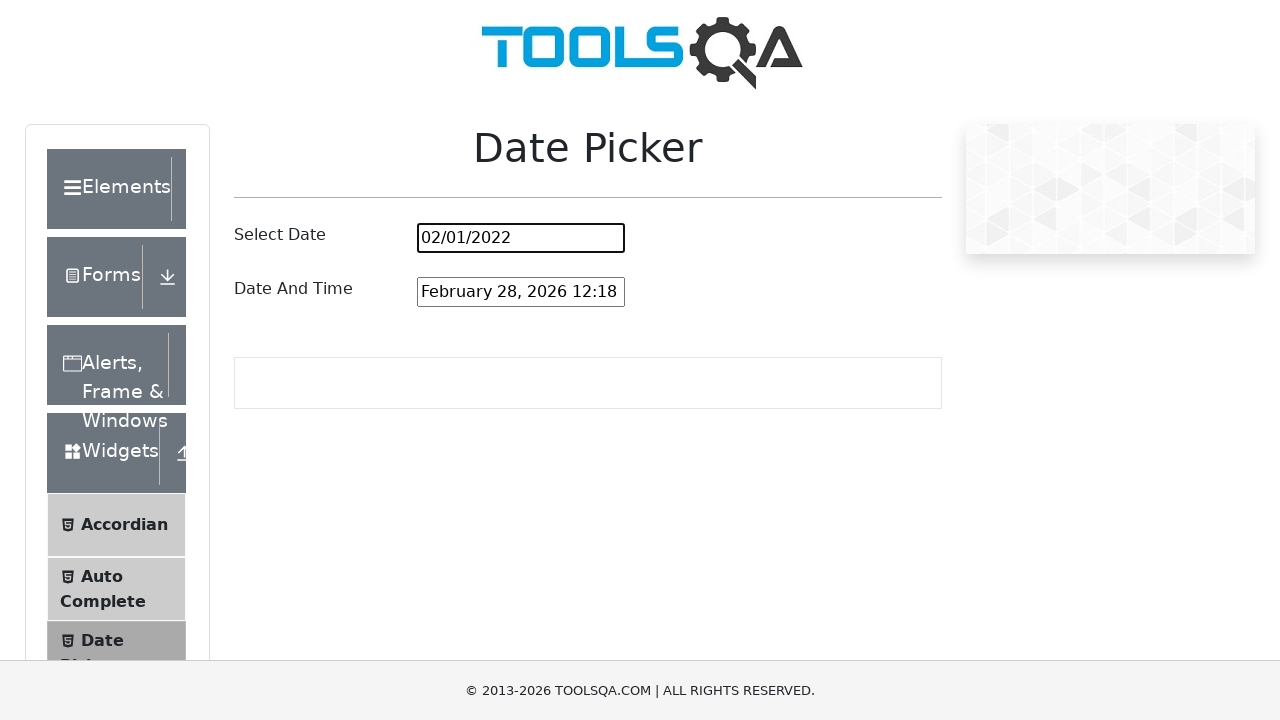